Navigates to Selenium HQ website and performs a search if the search element is present on the page

Starting URL: http://seleniumhq.org

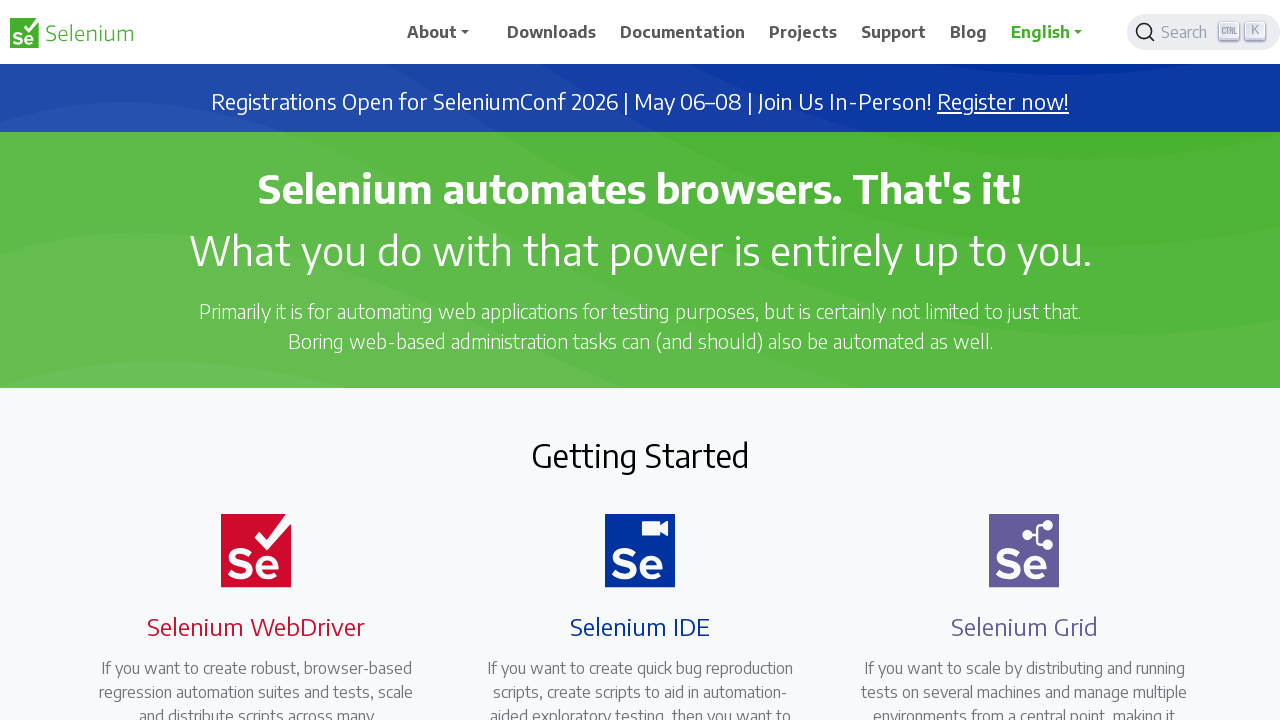

Navigated to Selenium HQ website
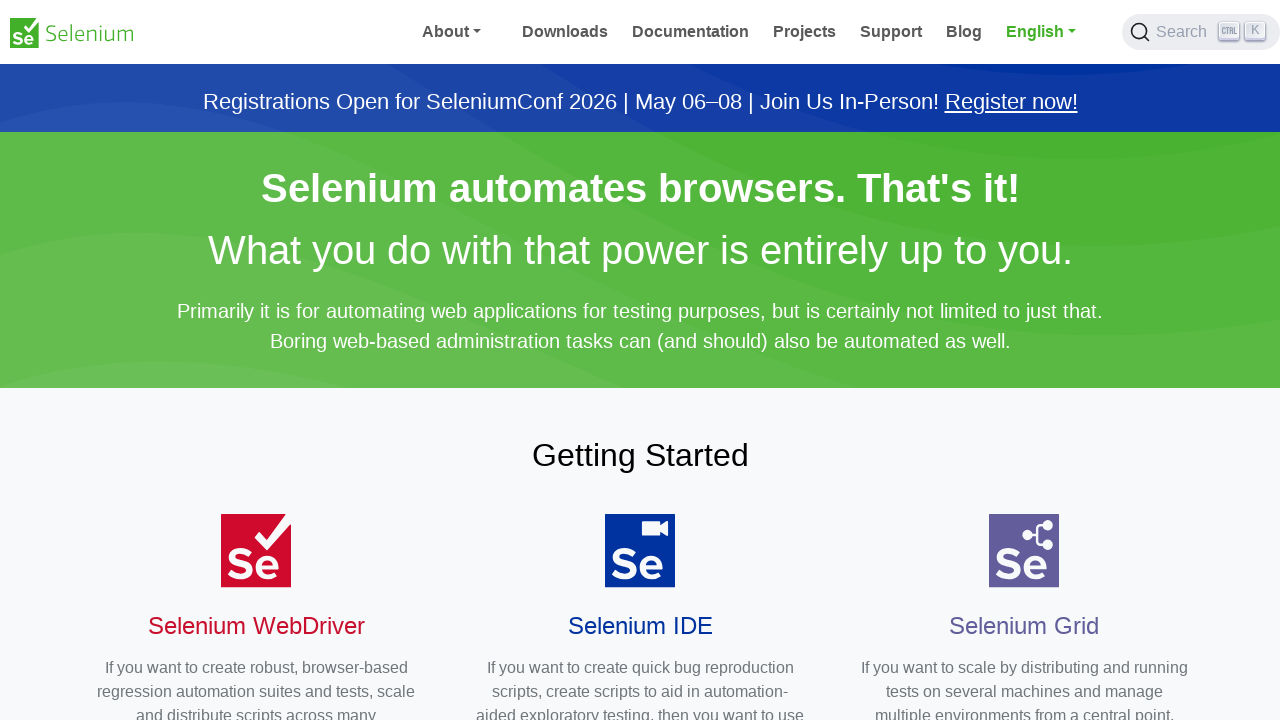

Search element not found on page
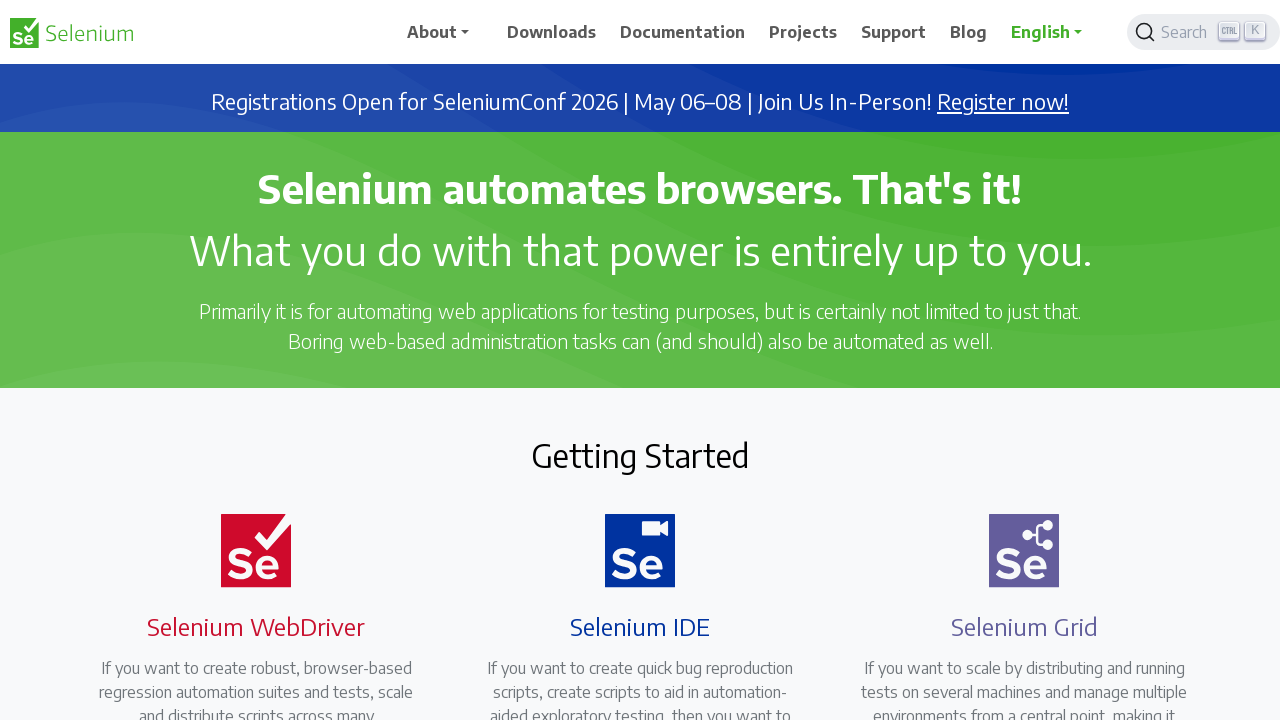

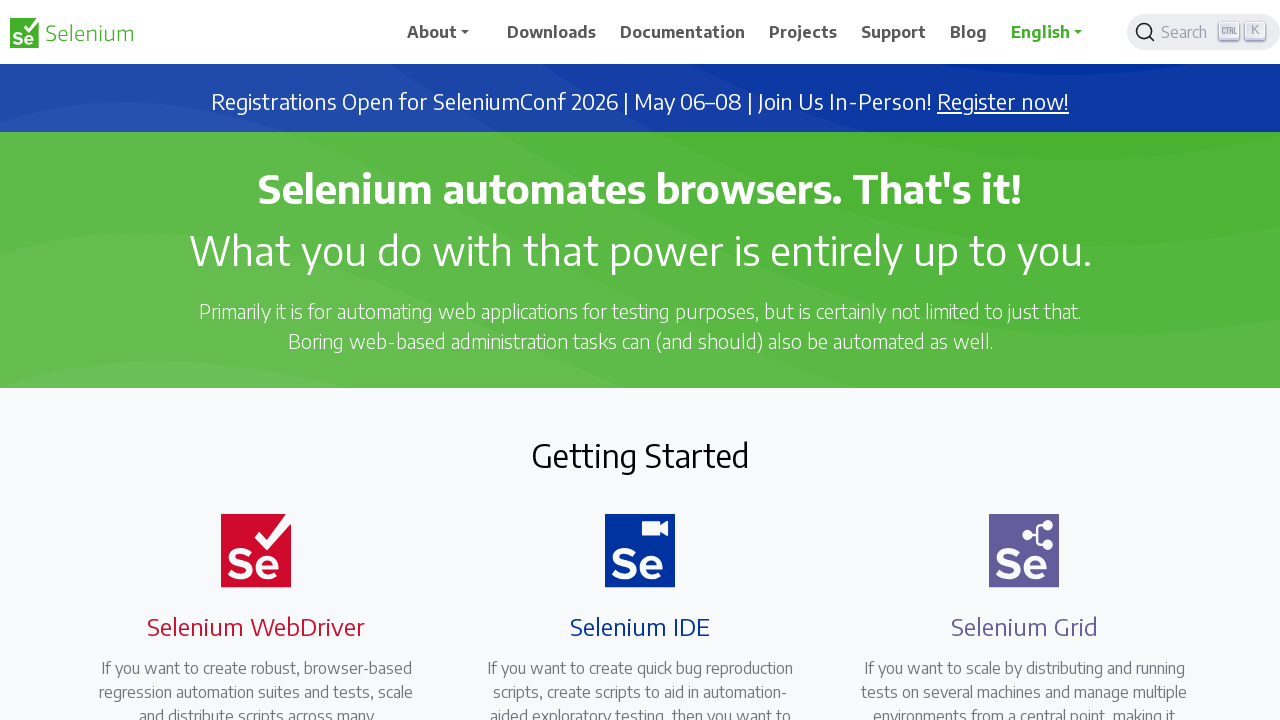